Tests filling a text box form with full name and current address fields

Starting URL: https://demoqa.com/text-box

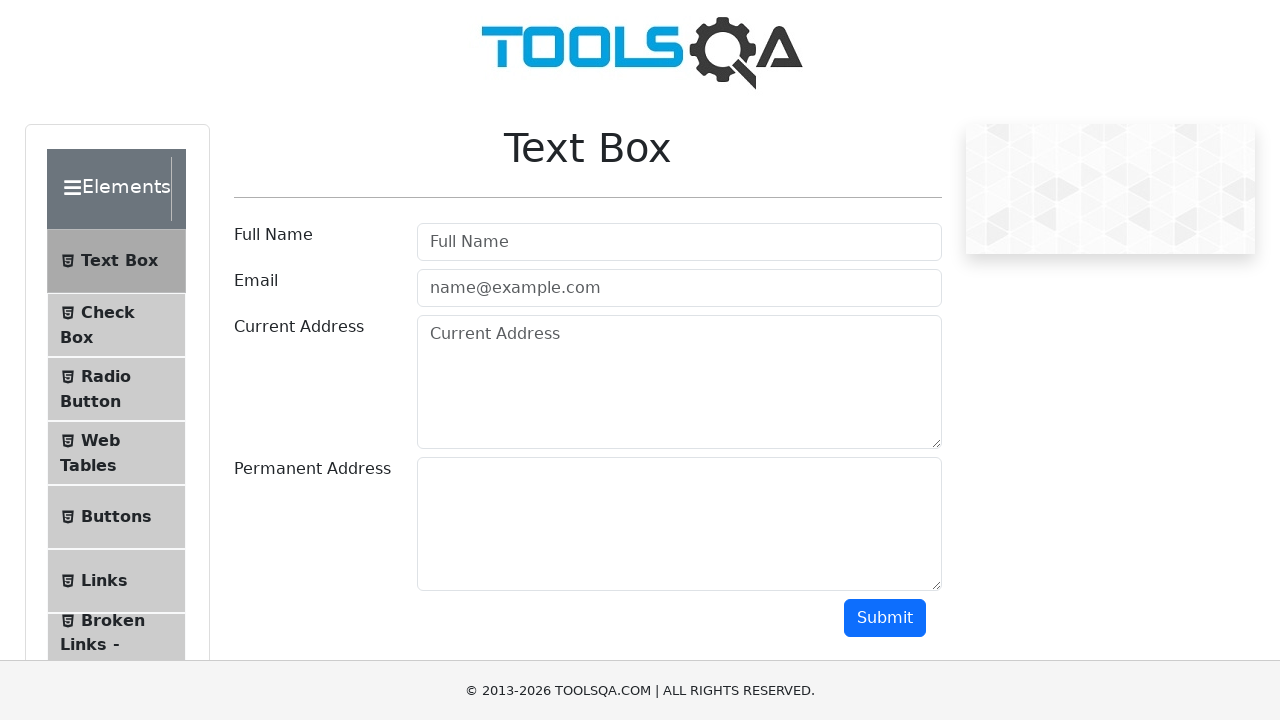

Waited for full name field to load
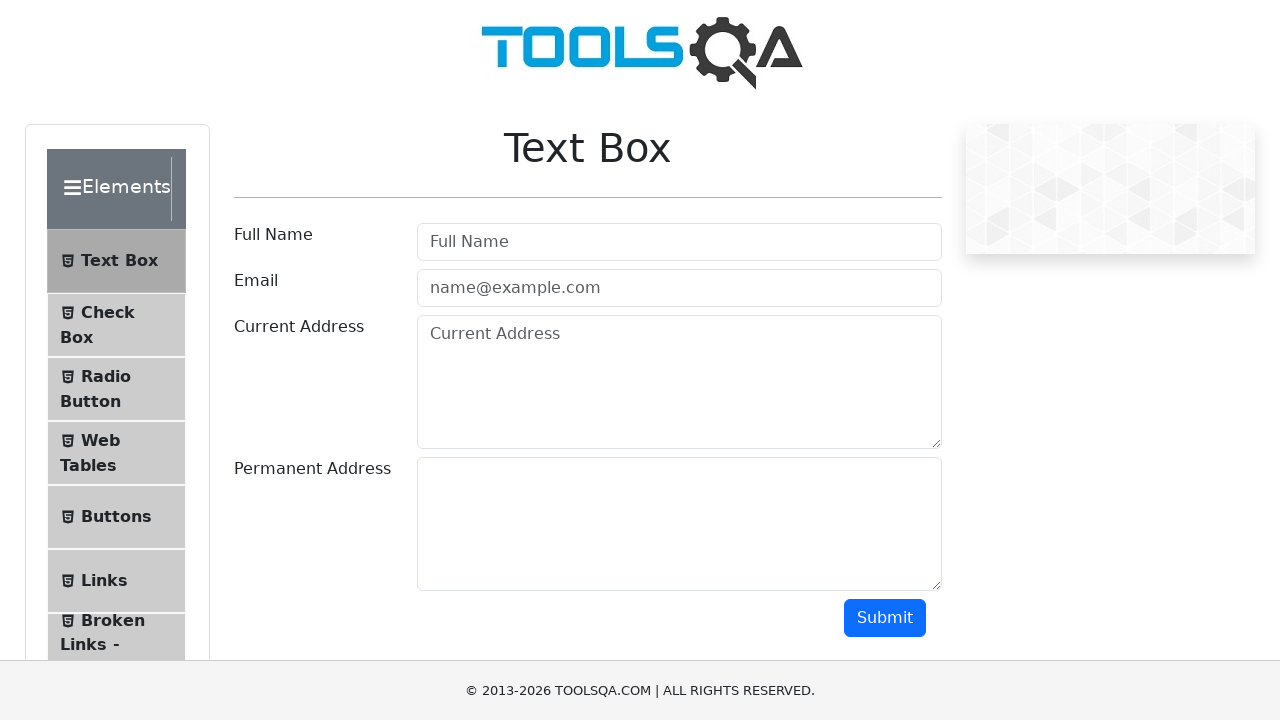

Filled full name field with 'ITMS coaching' on #userName
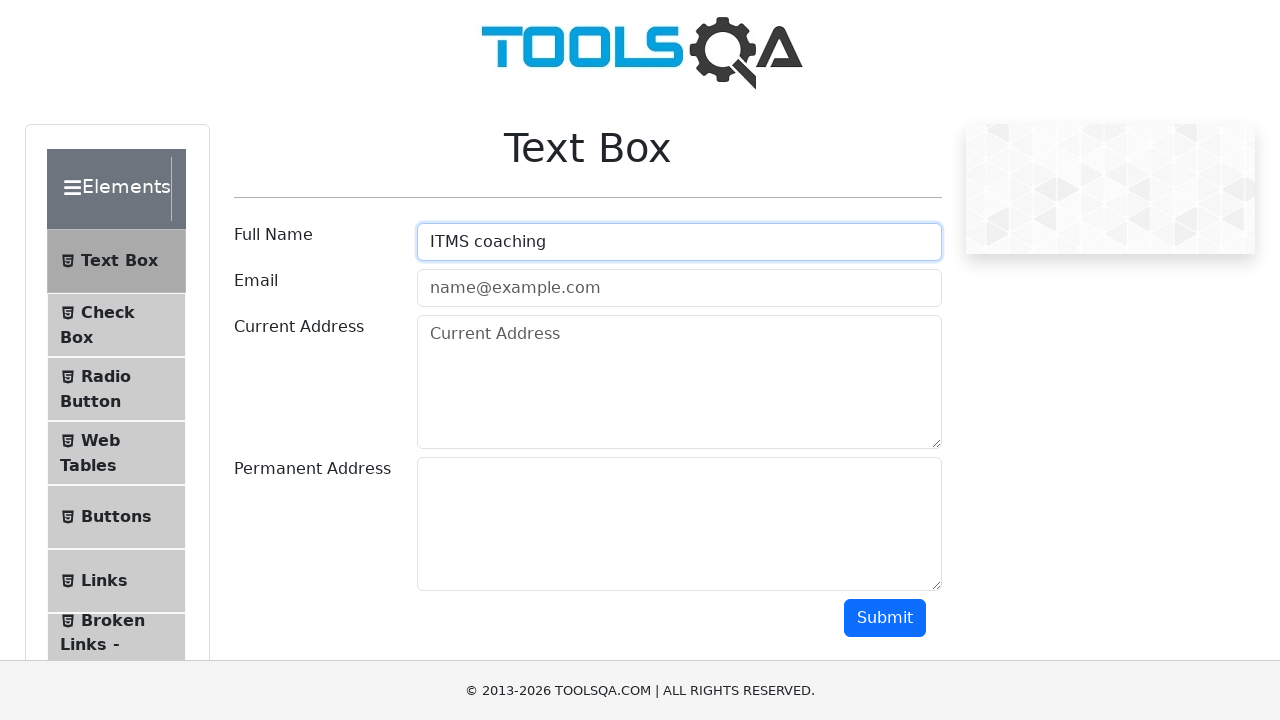

Filled current address field with 'van xinh gai' using JavaScript
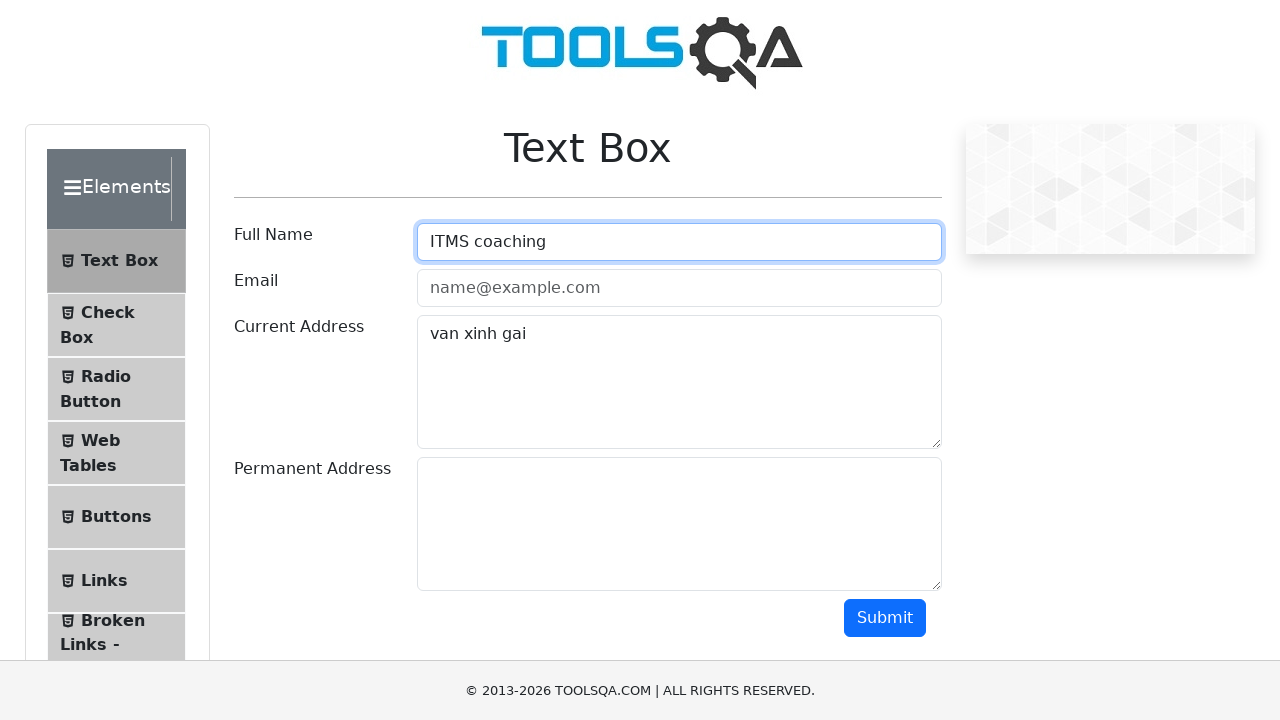

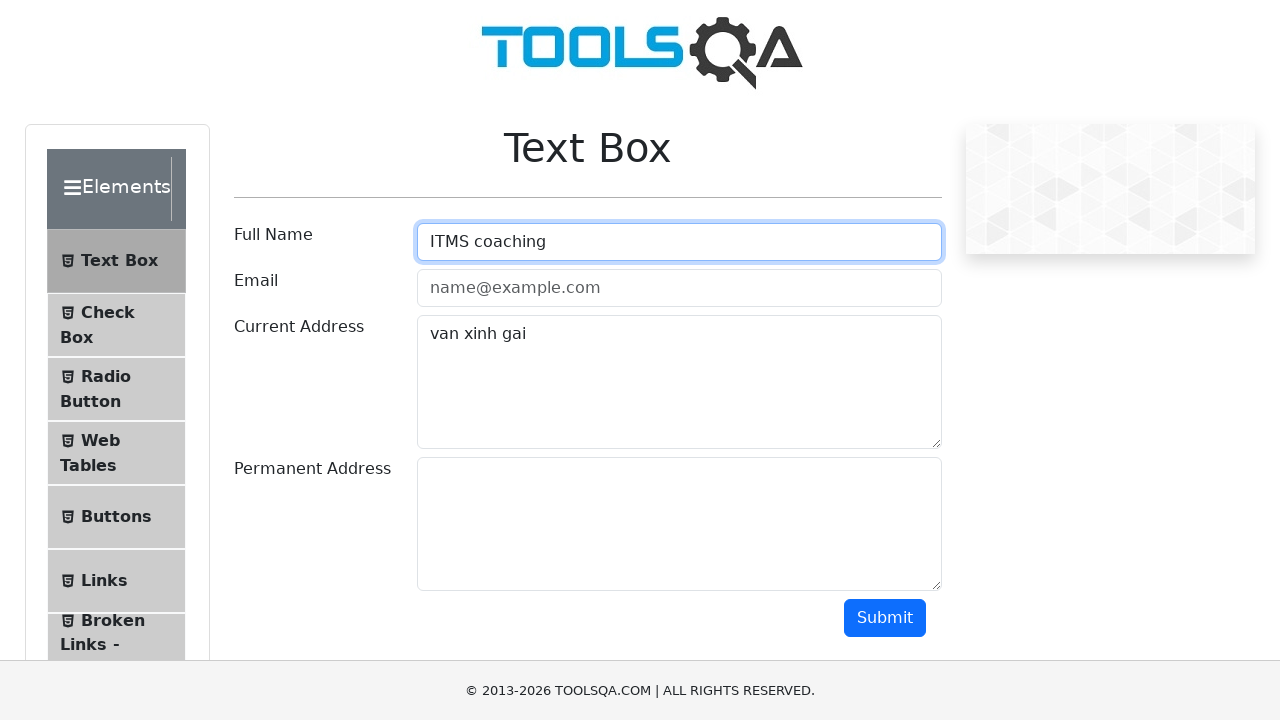